Tests JavaScript prompt dialog handling by clicking a button that triggers a prompt, entering text into the dialog, and accepting it.

Starting URL: http://echoecho.com/javascript4.htm

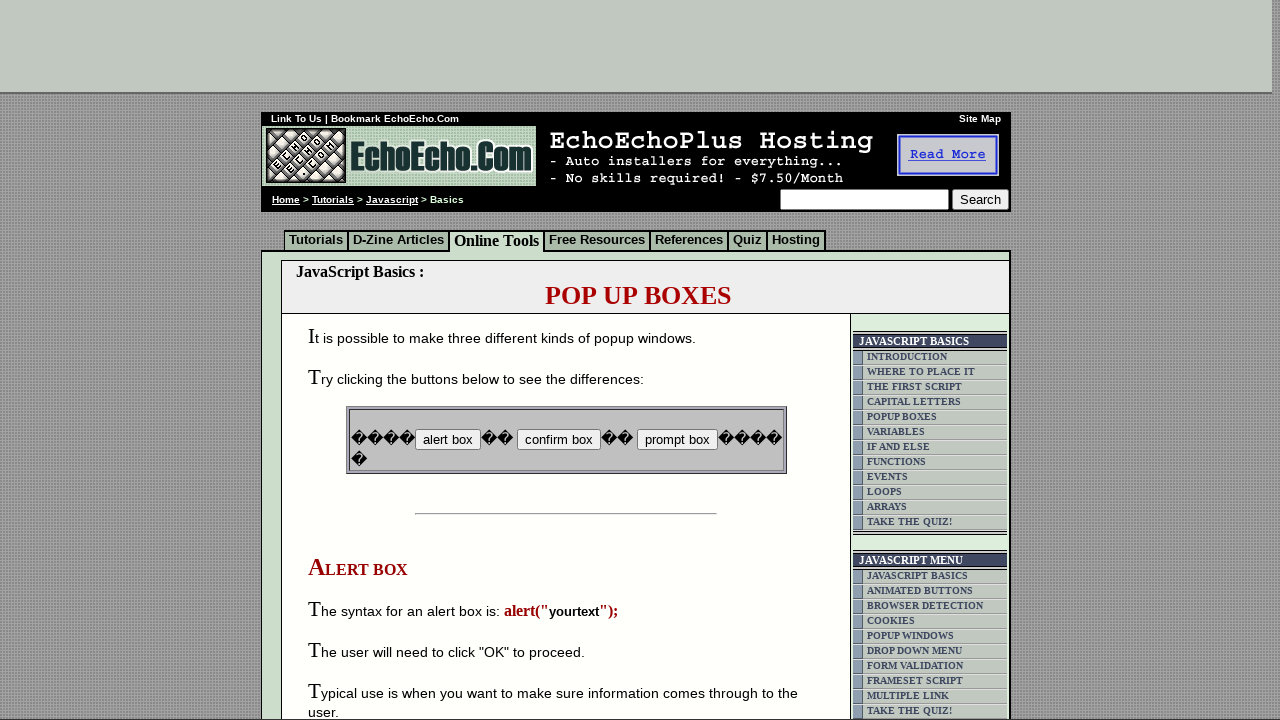

Set up dialog handler to accept prompts with text 'pramit'
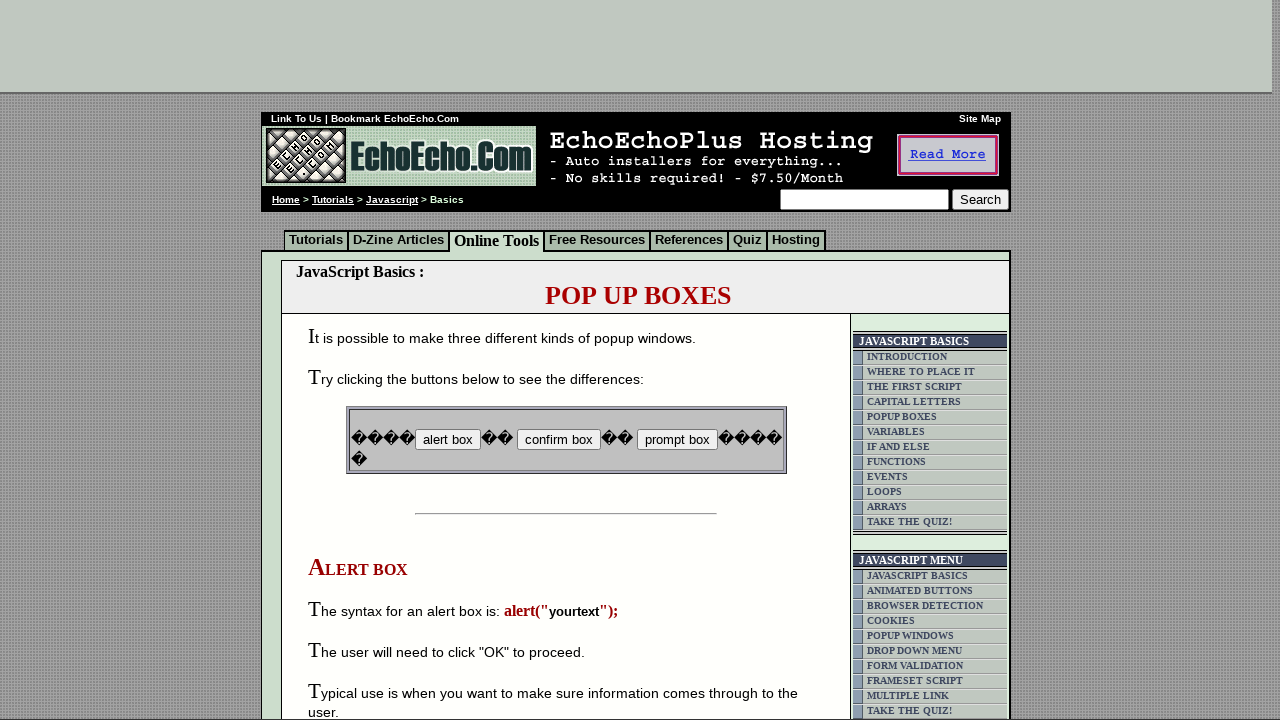

Clicked button to trigger JavaScript prompt dialog at (677, 440) on input[name='B3']
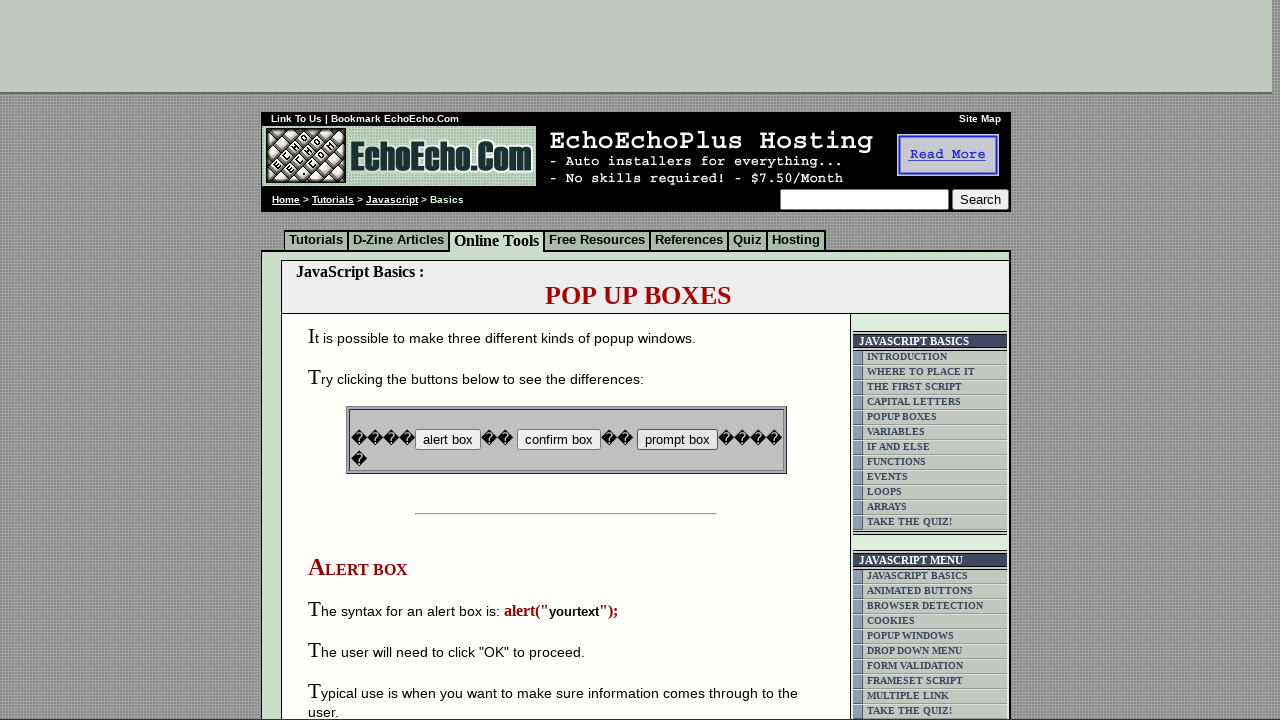

Waited for dialog interaction to complete
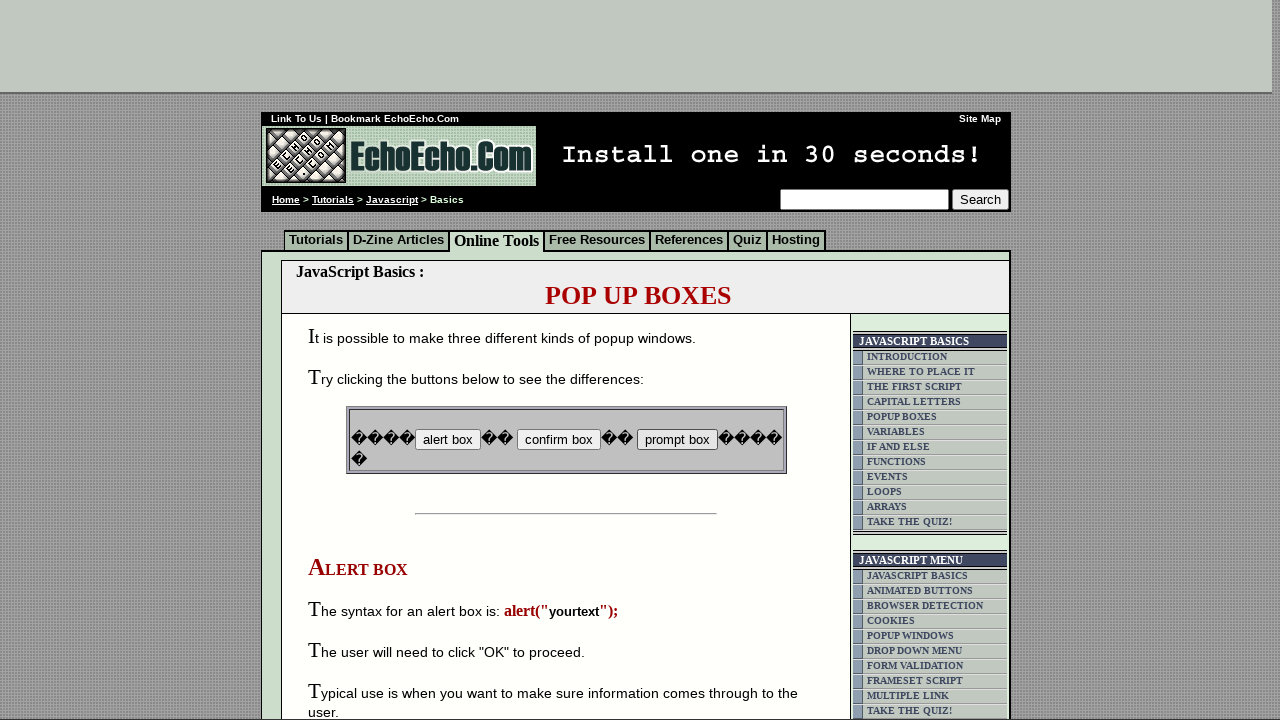

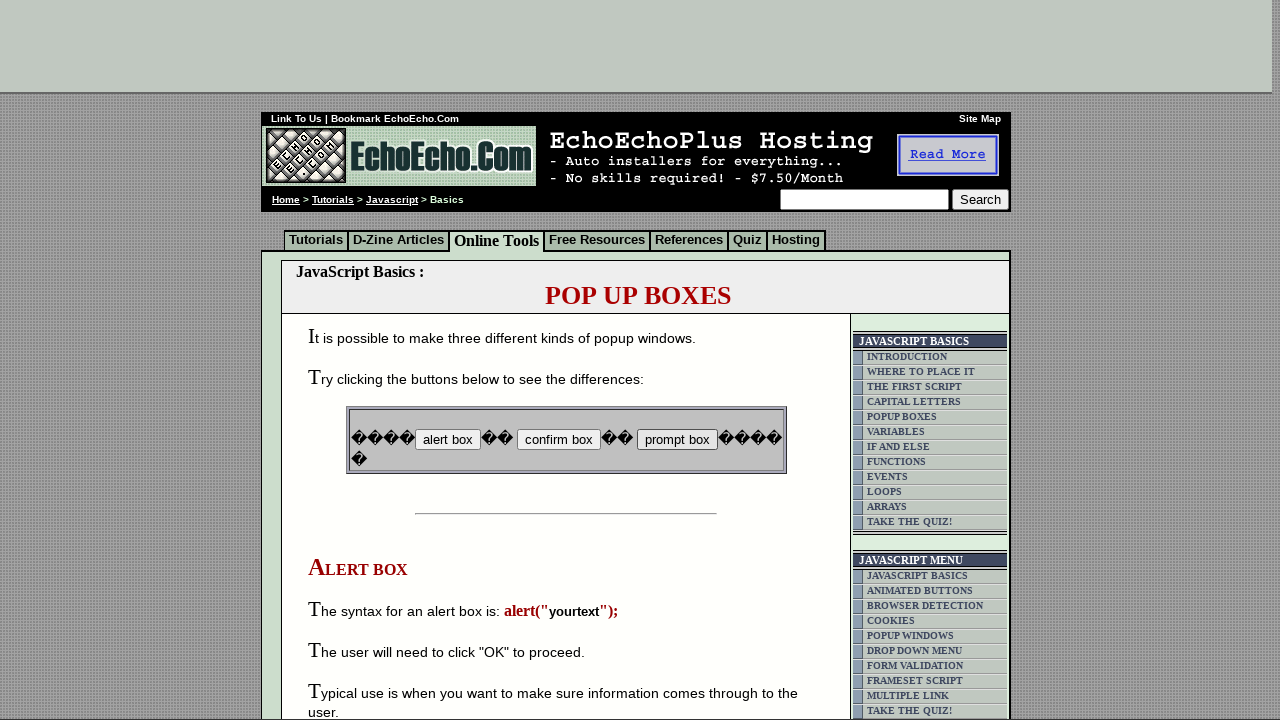